Tests navigation from the homepage to the About Us page by clicking the About Us link and verifying the page loads

Starting URL: https://training-support.net

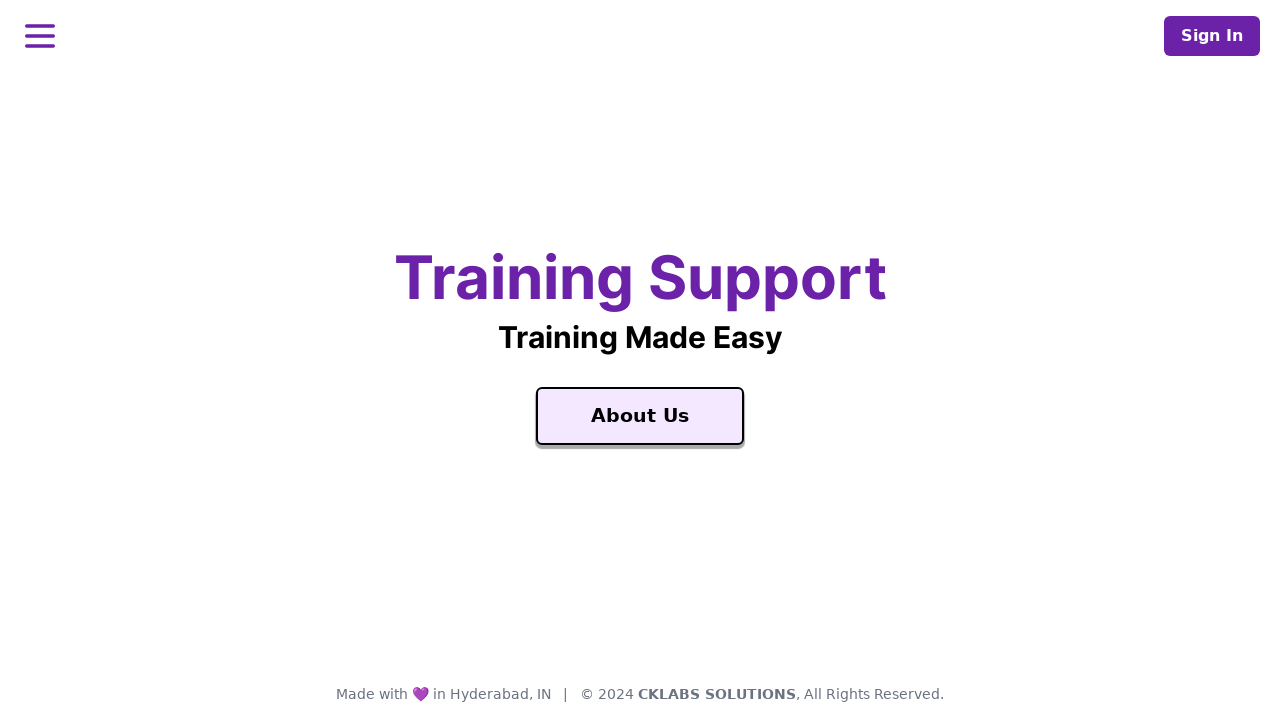

Clicked the About Us link at (640, 416) on a:text('About Us')
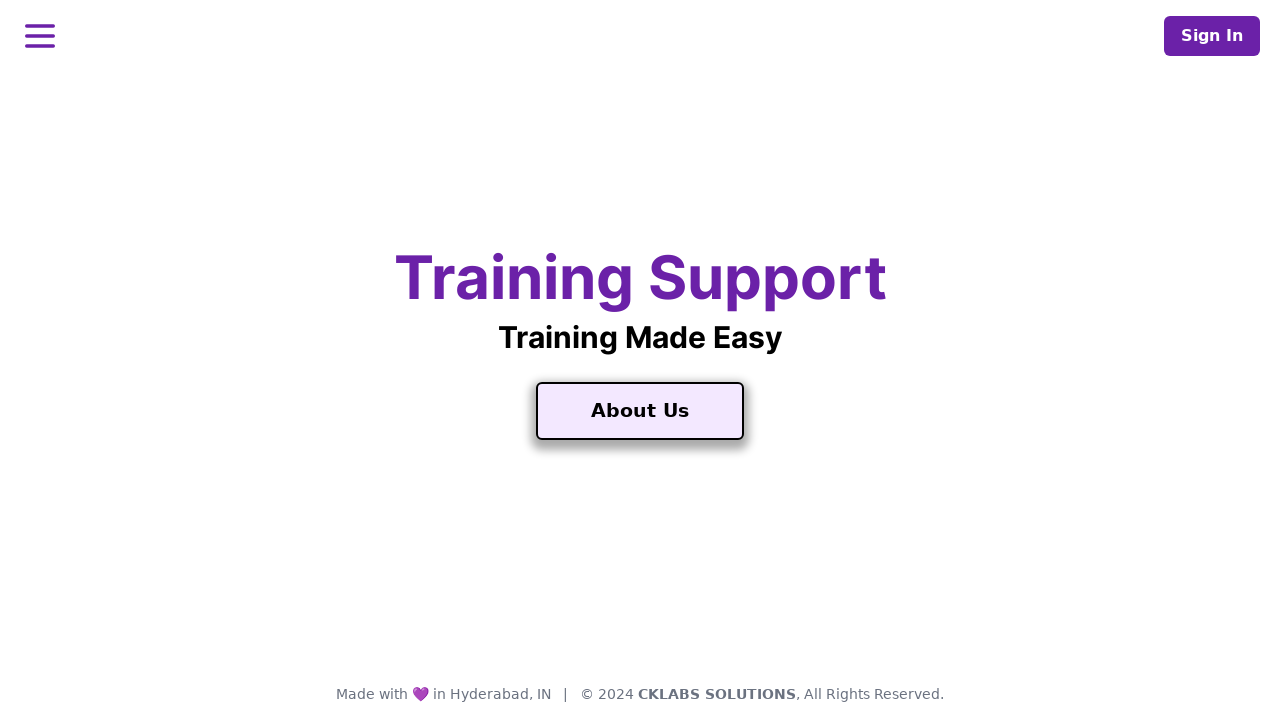

Waited for page to load (domcontentloaded)
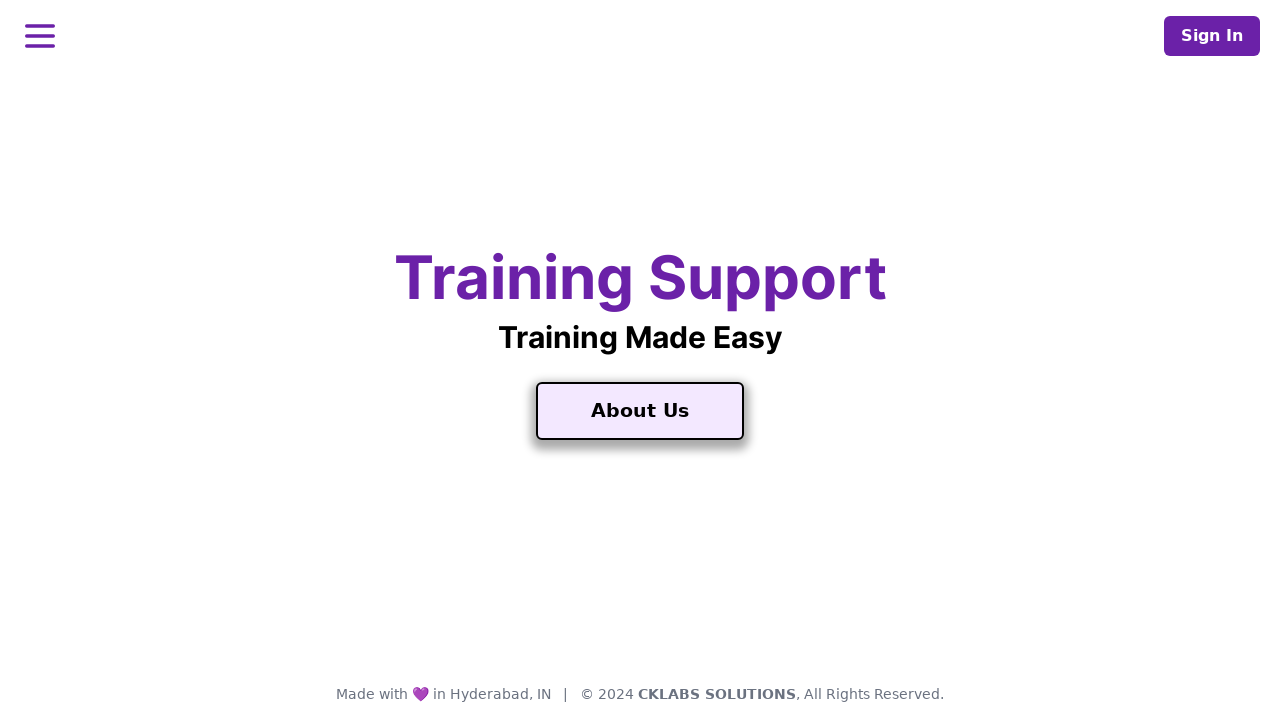

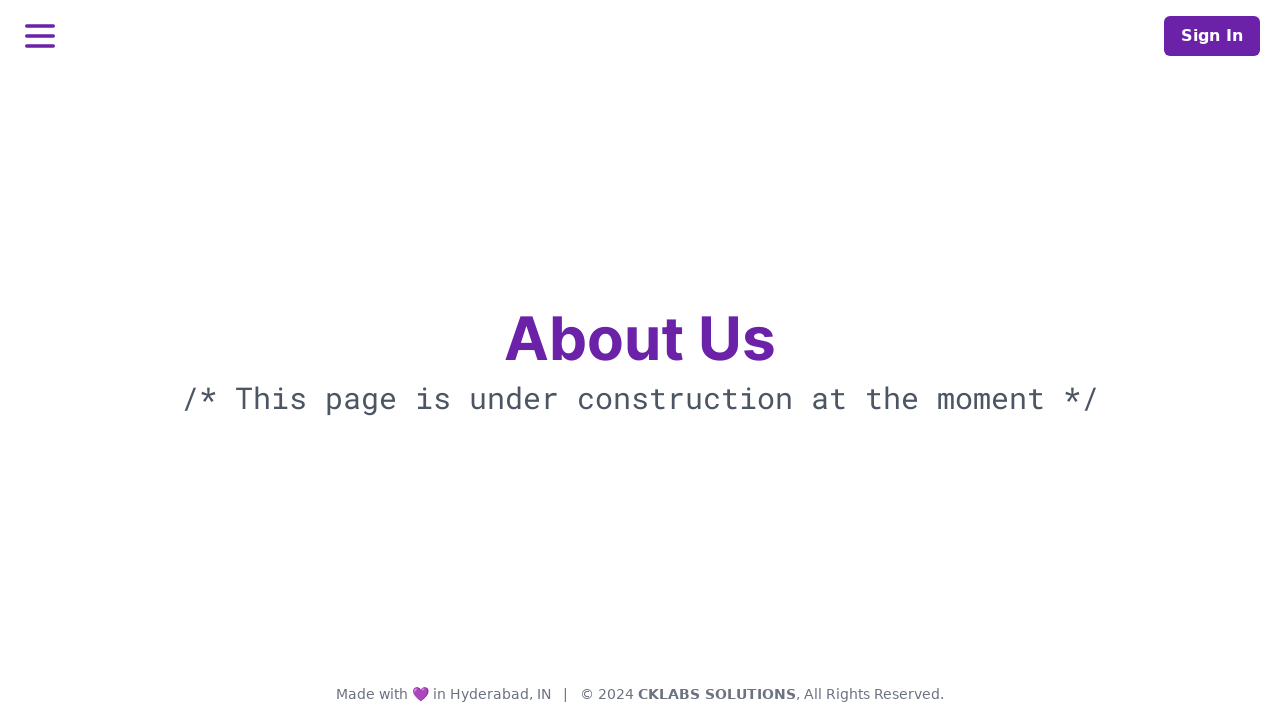